Tests the search functionality in the web table by filtering records

Starting URL: https://demoqa.com/elements

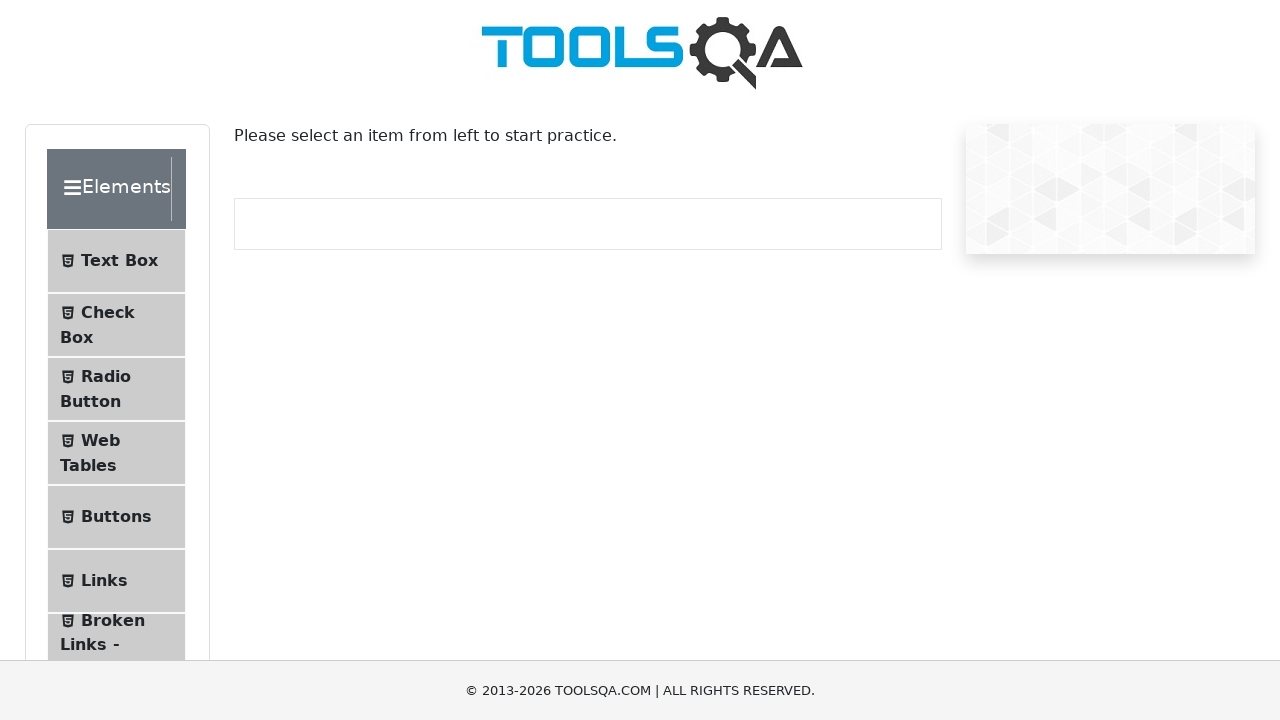

Clicked on Web Tables menu item to navigate to the section at (116, 453) on #item-3
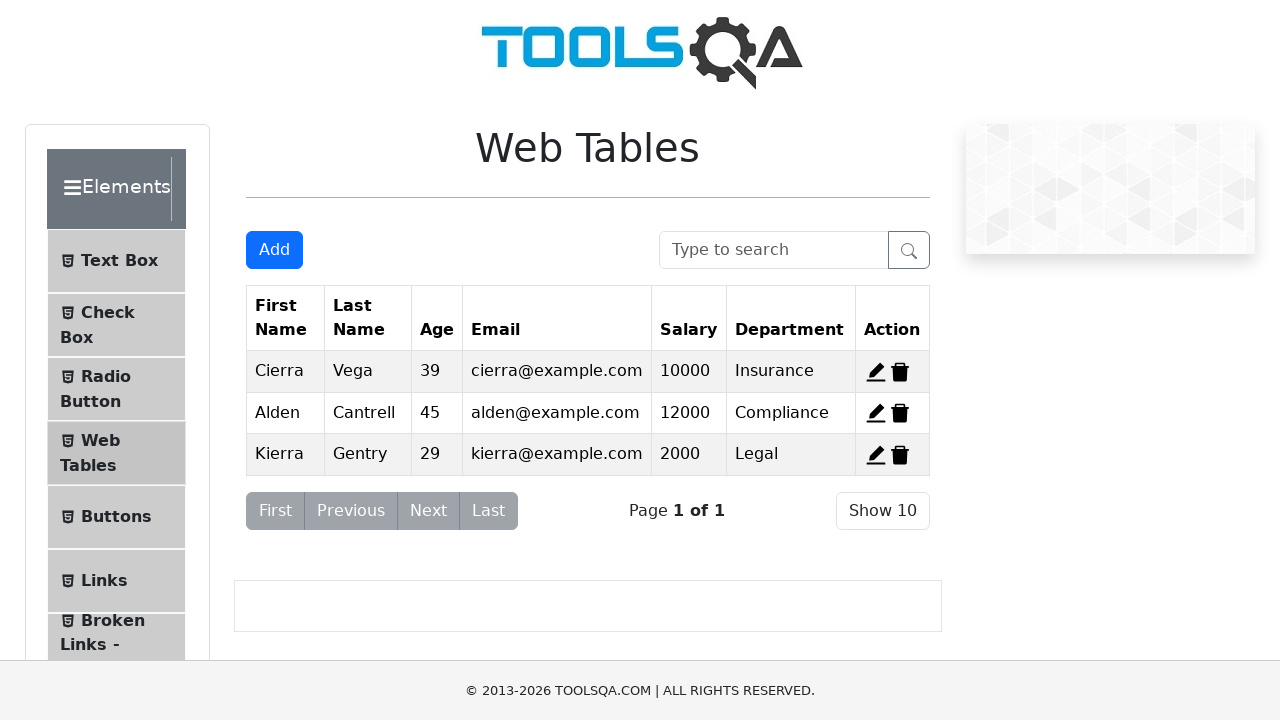

Filled search box with value '45' to filter records on #searchBox
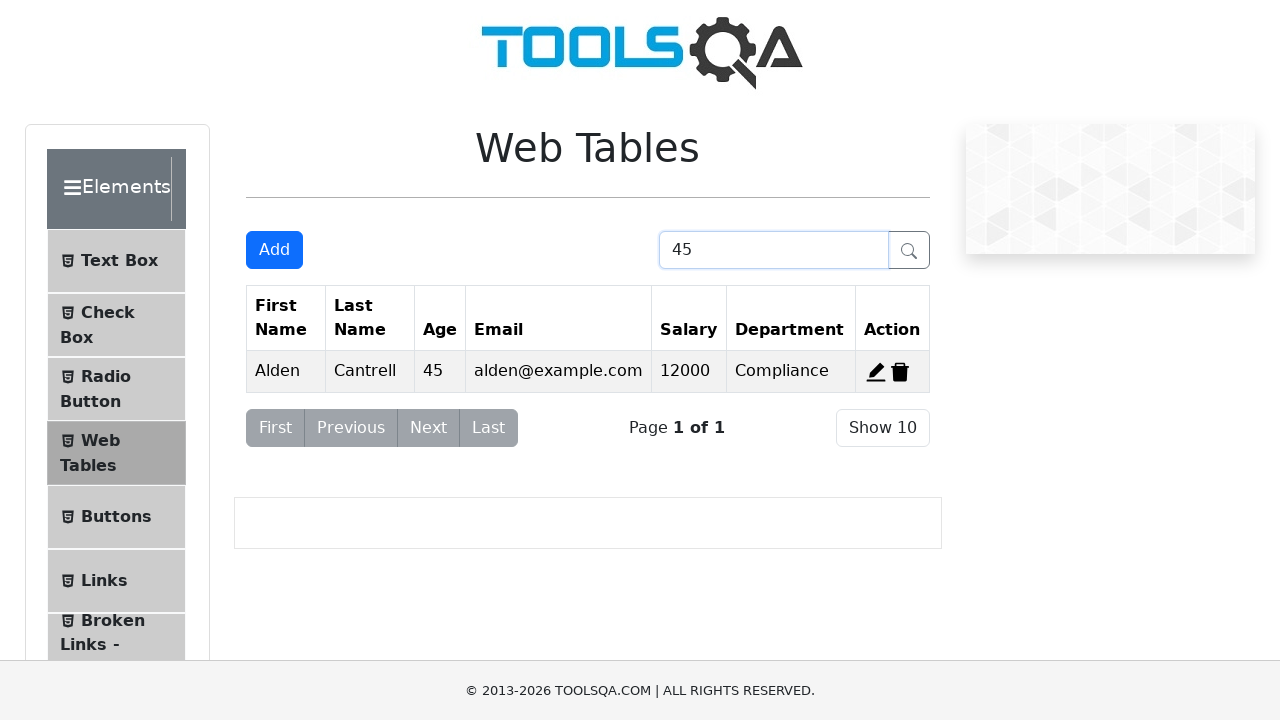

Verified that filtered results displaying records with matching value '45' are loaded
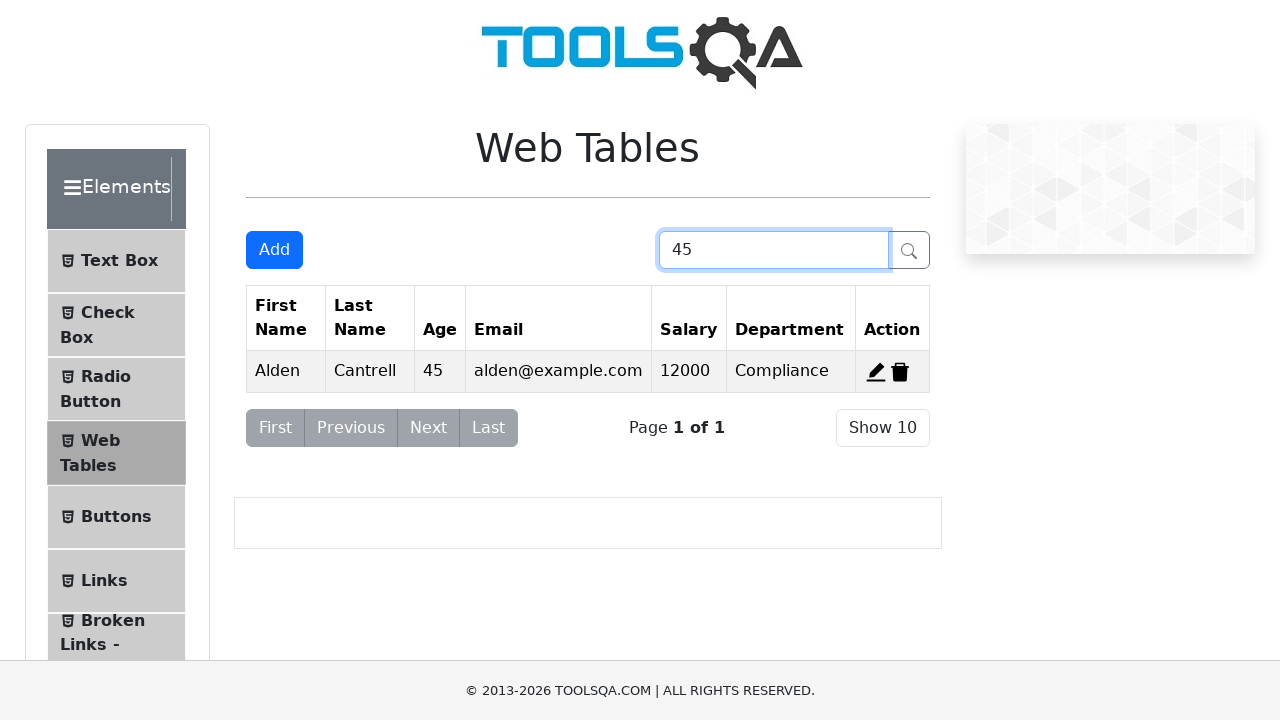

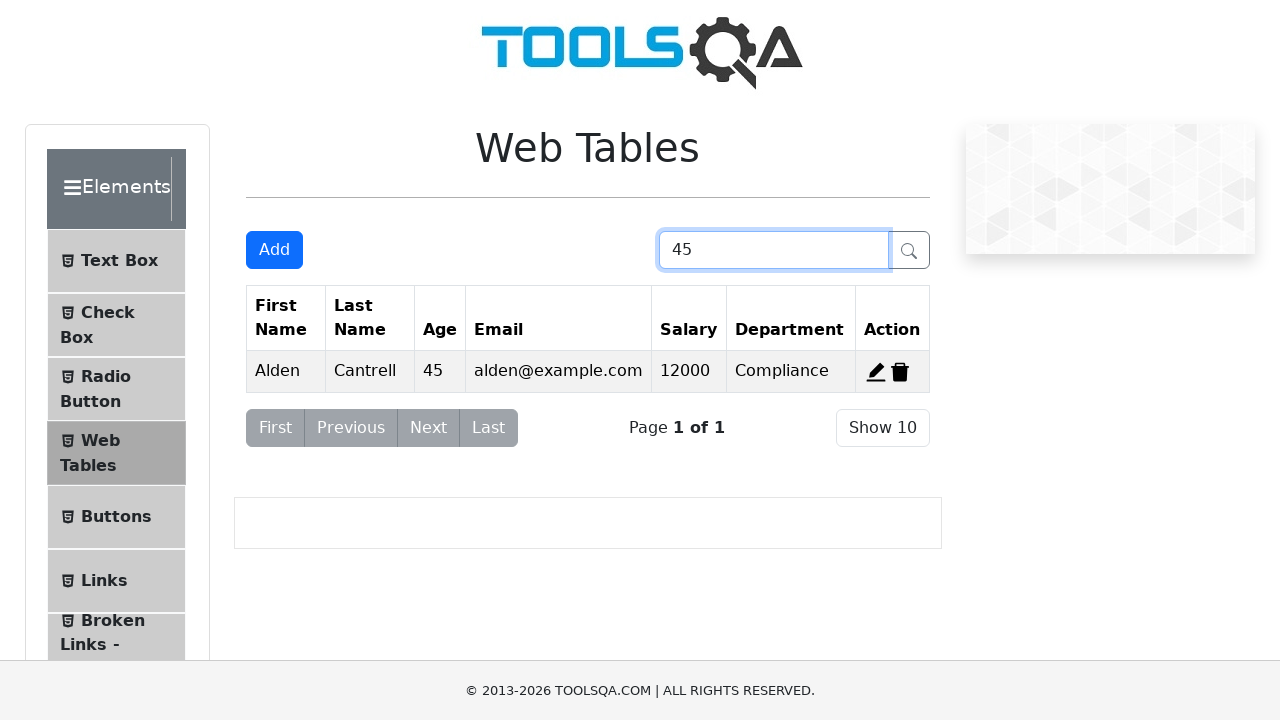